Tests deselecting all checkboxes by clicking each one (assumes they are selected)

Starting URL: https://codenboxautomationlab.com/practice/

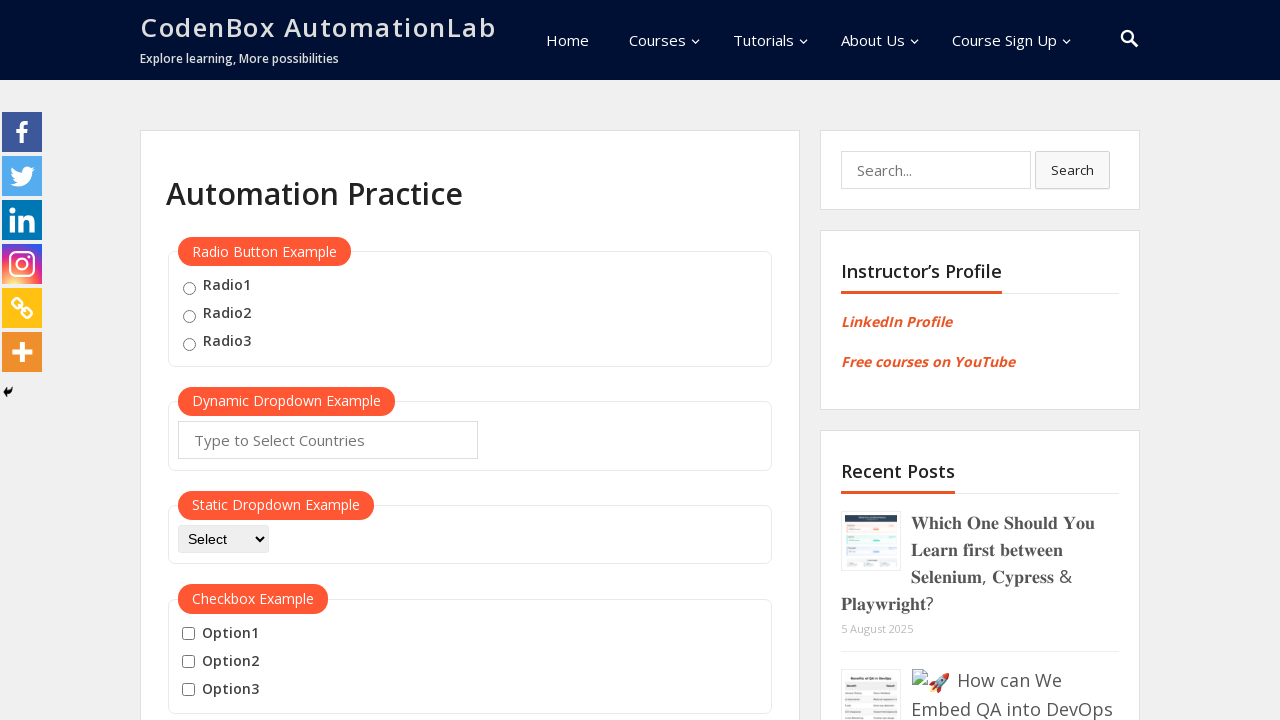

Navigated to practice page
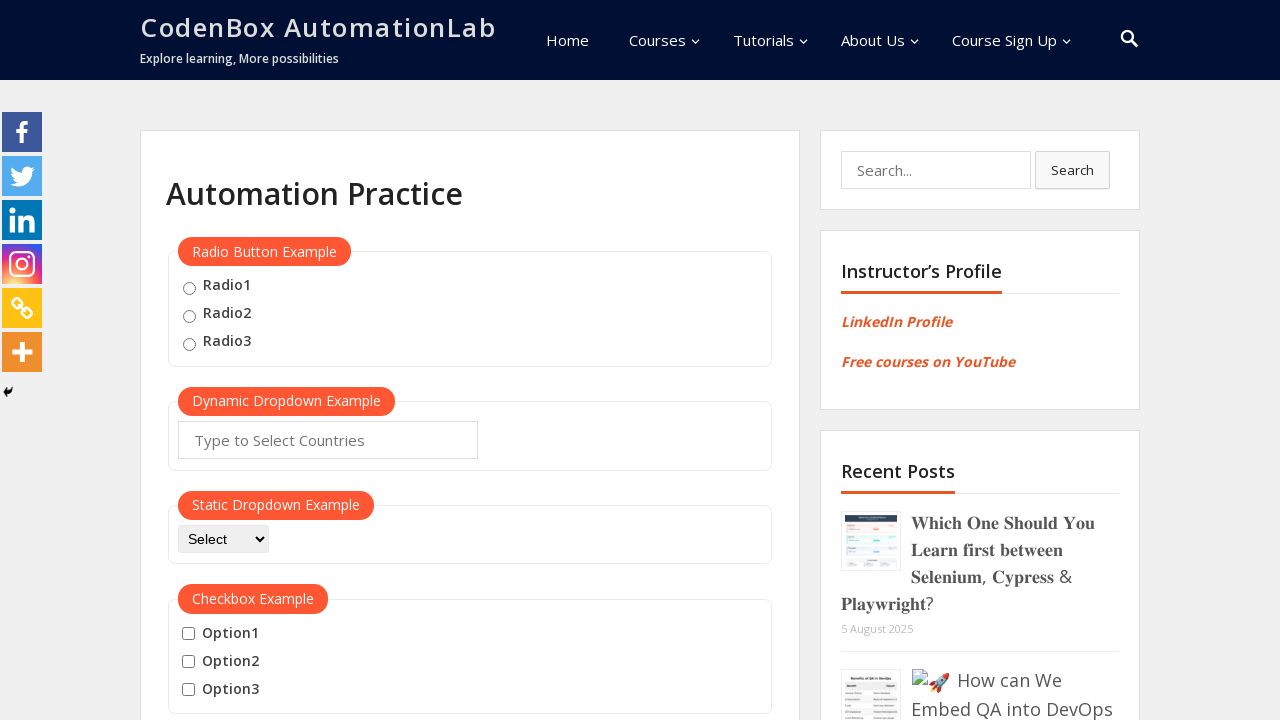

Located all checkboxes on the page
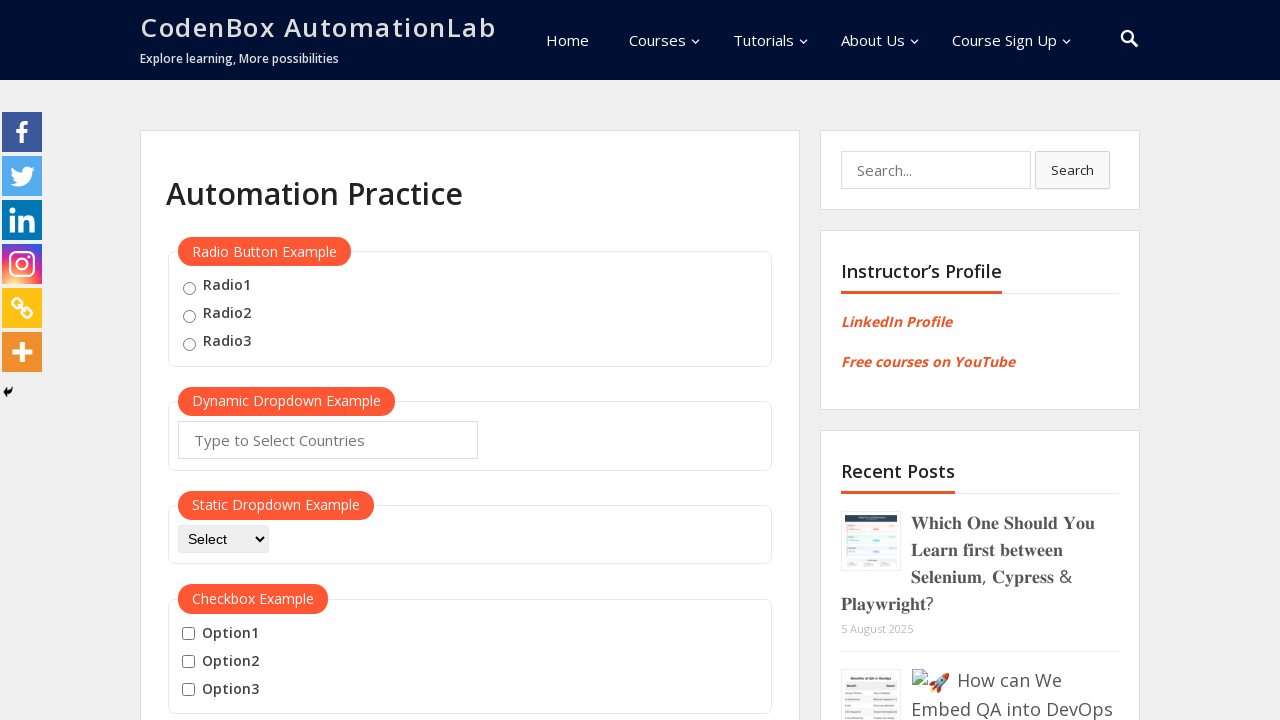

Clicked a checkbox to deselect it at (188, 634) on input[type='checkbox'] >> nth=0
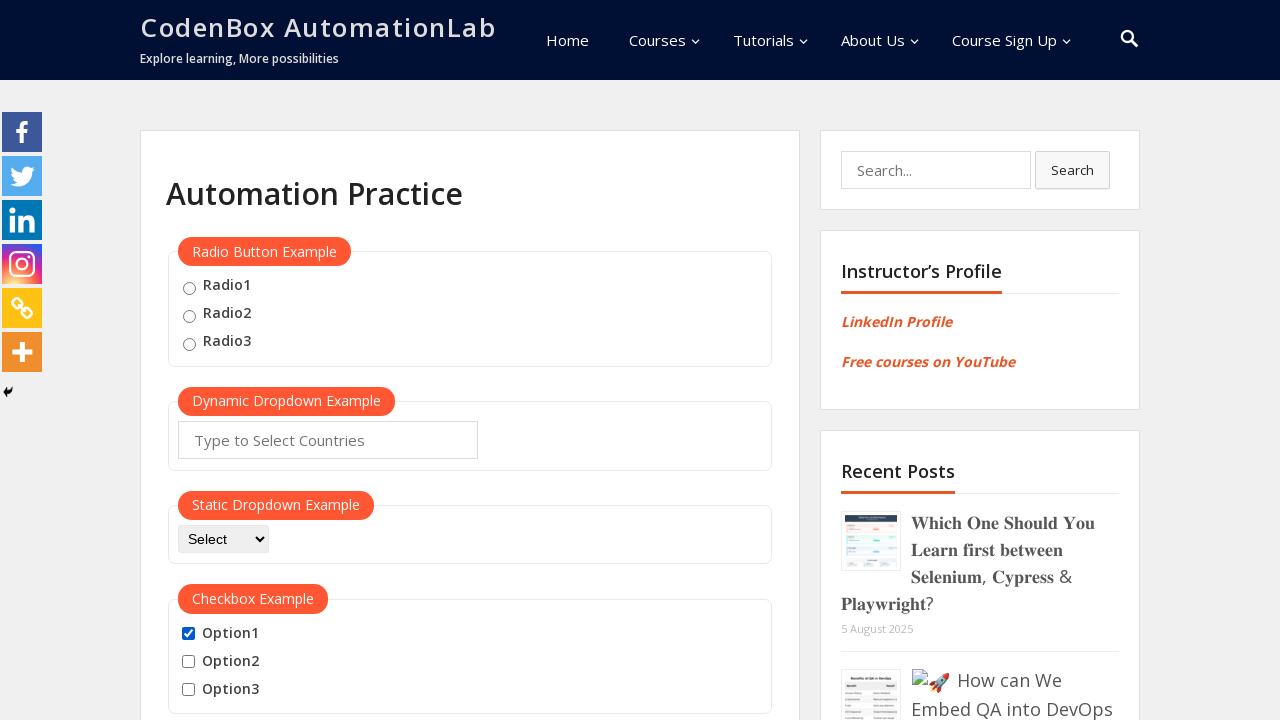

Clicked a checkbox to deselect it at (188, 662) on input[type='checkbox'] >> nth=1
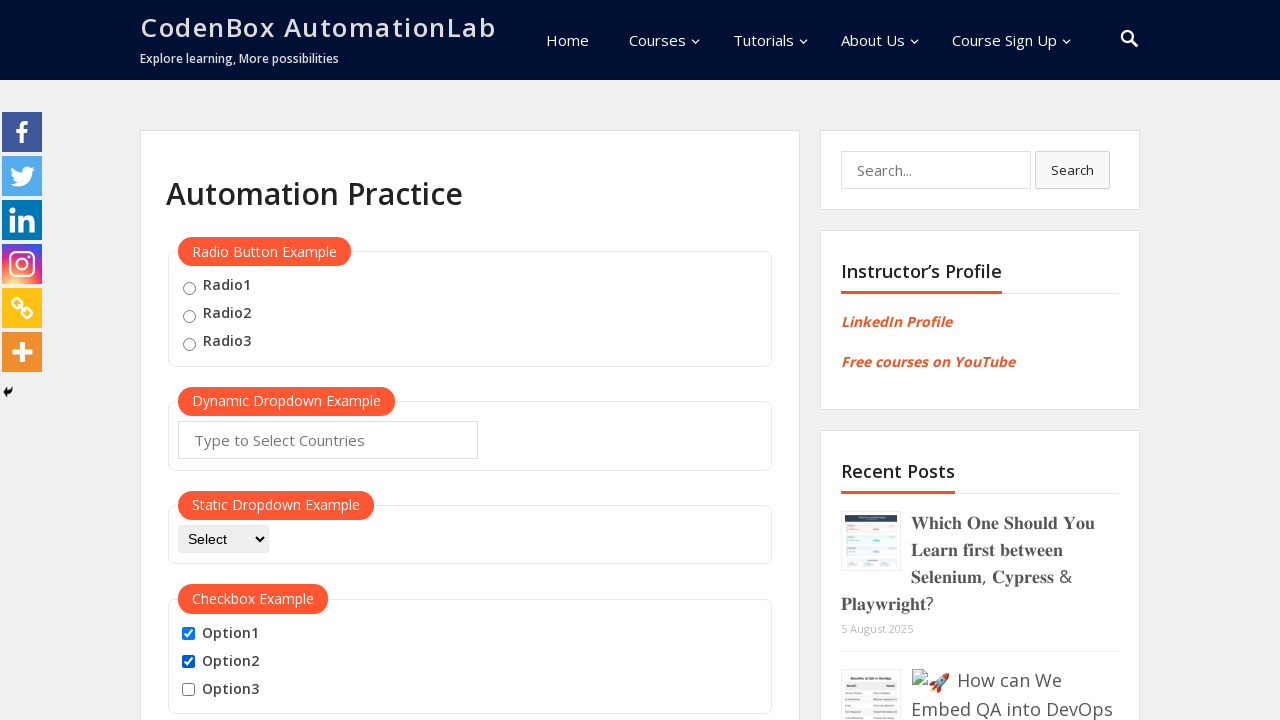

Clicked a checkbox to deselect it at (188, 690) on input[type='checkbox'] >> nth=2
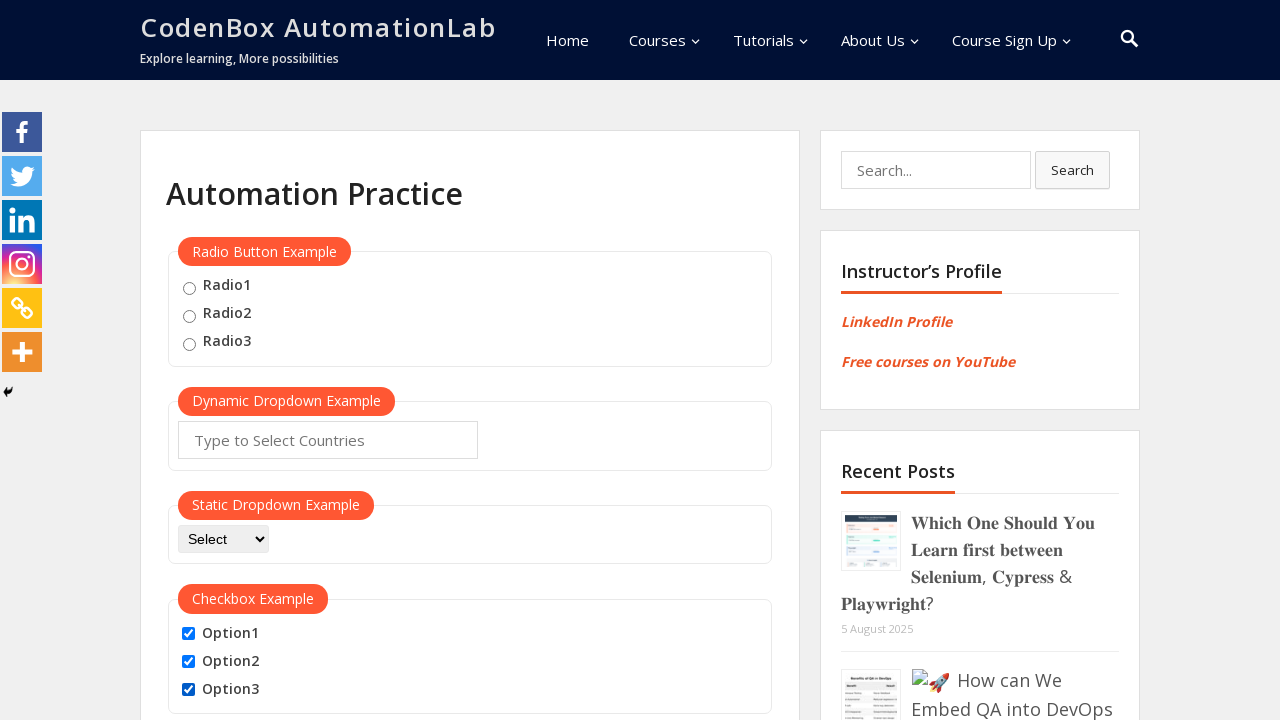

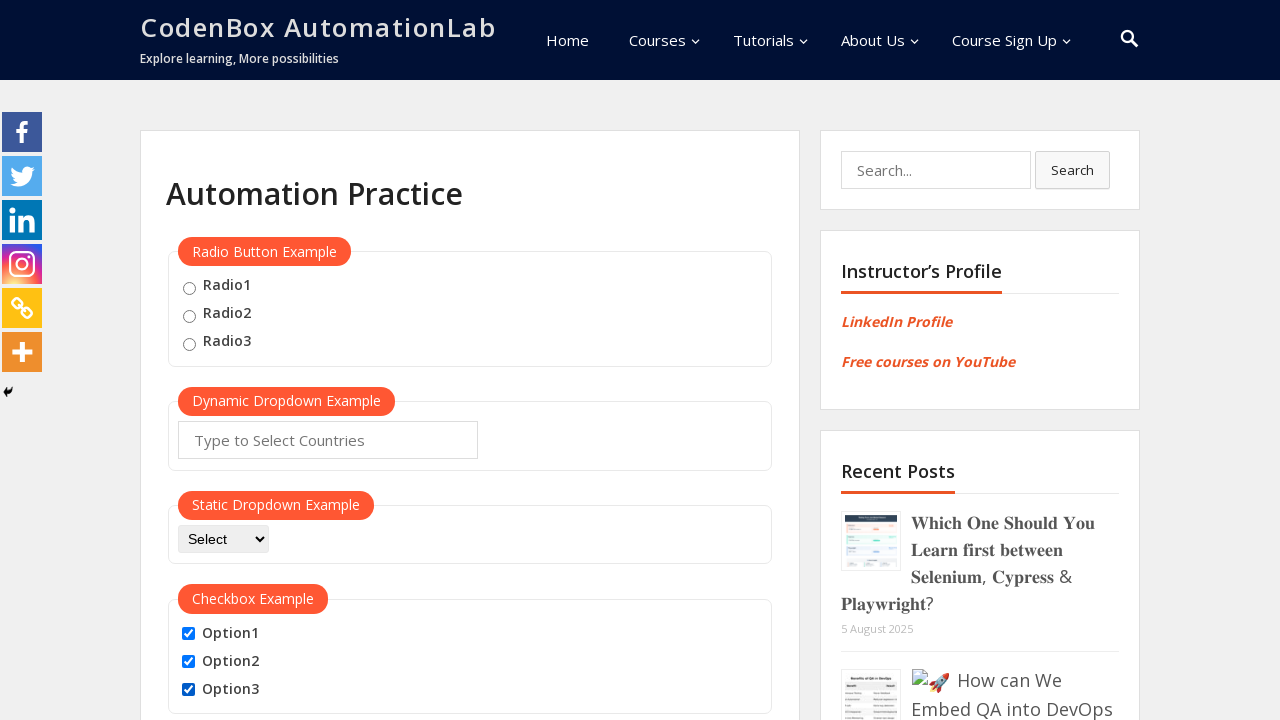